Navigates to a practice form page and verifies that the file upload element exists on the page

Starting URL: https://demoqa.com/automation-practice-form

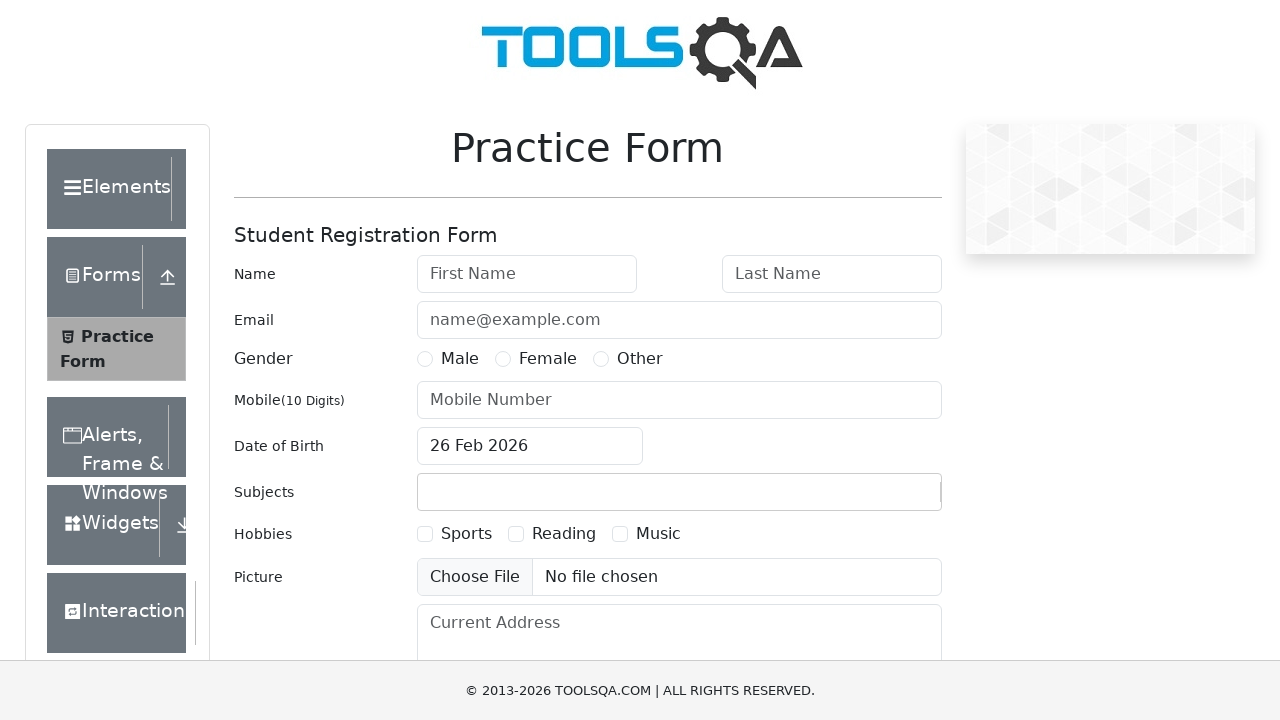

Navigated to practice form page and verified file upload element exists using XPath selector
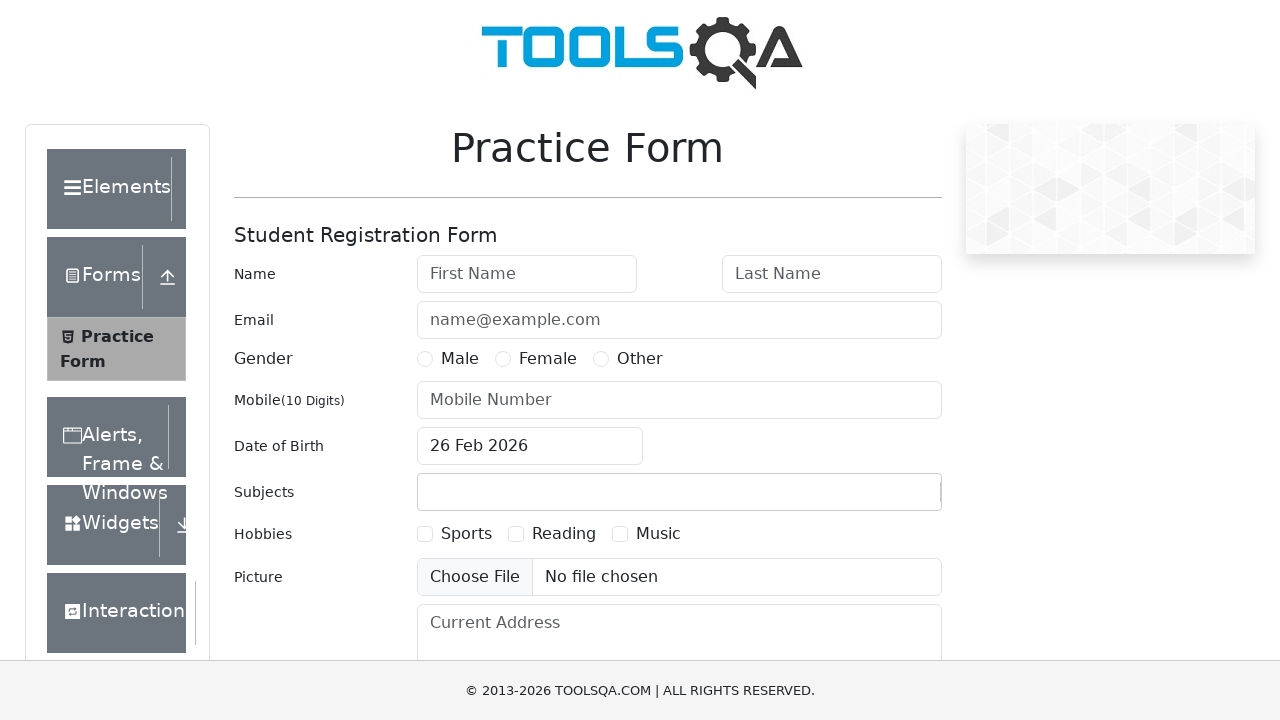

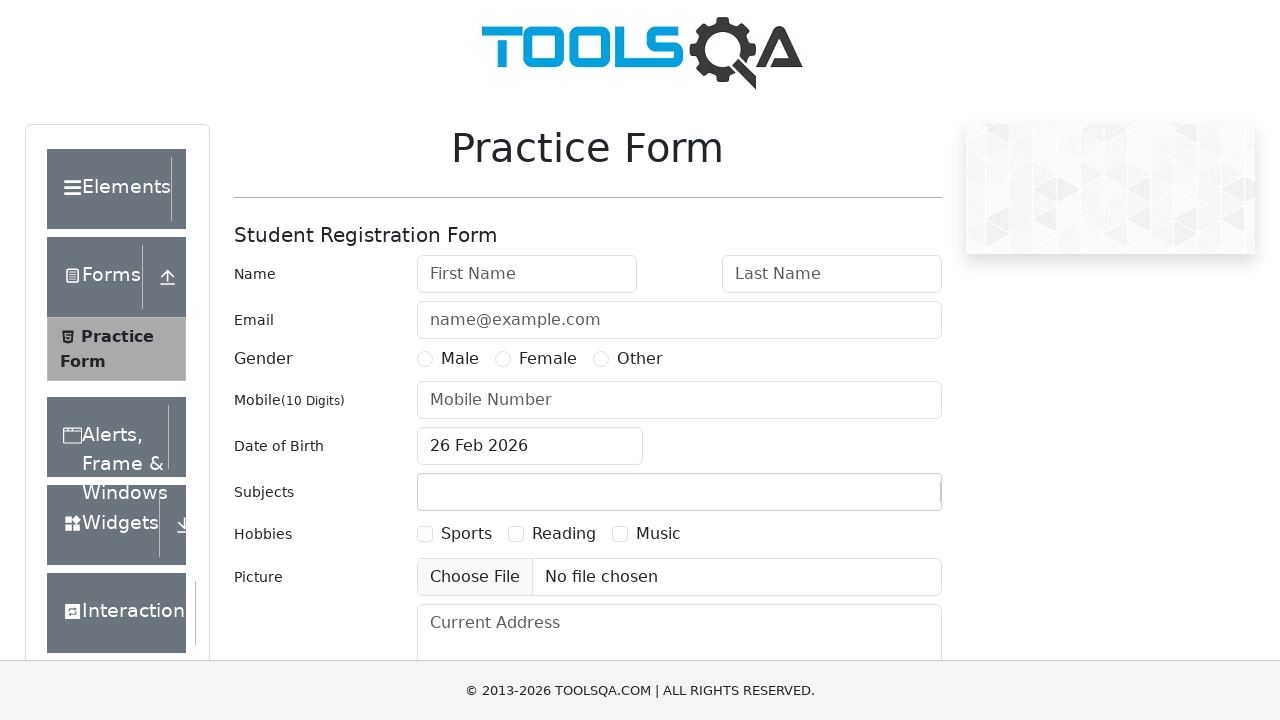